Tests date selection from year, month, and day dropdowns, selecting December 1st, 1933 using different selection methods

Starting URL: https://practice.cydeo.com/dropdown

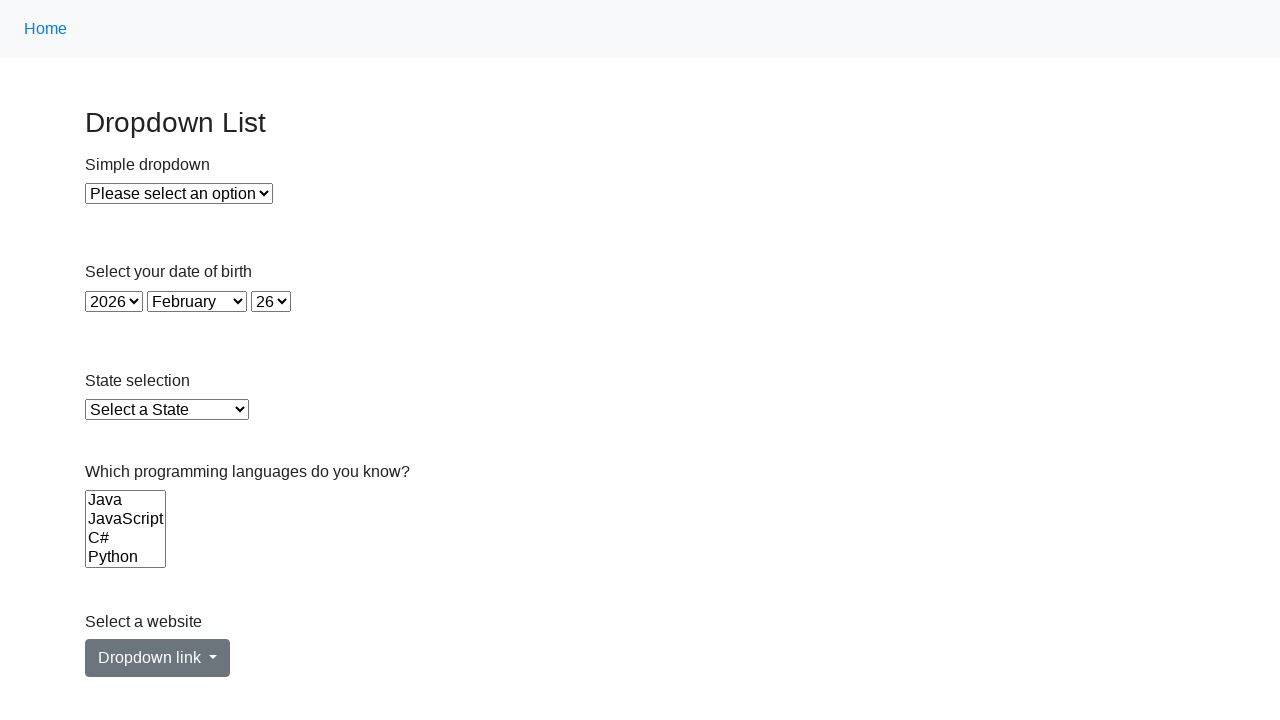

Selected year 1933 from year dropdown using label on select#year
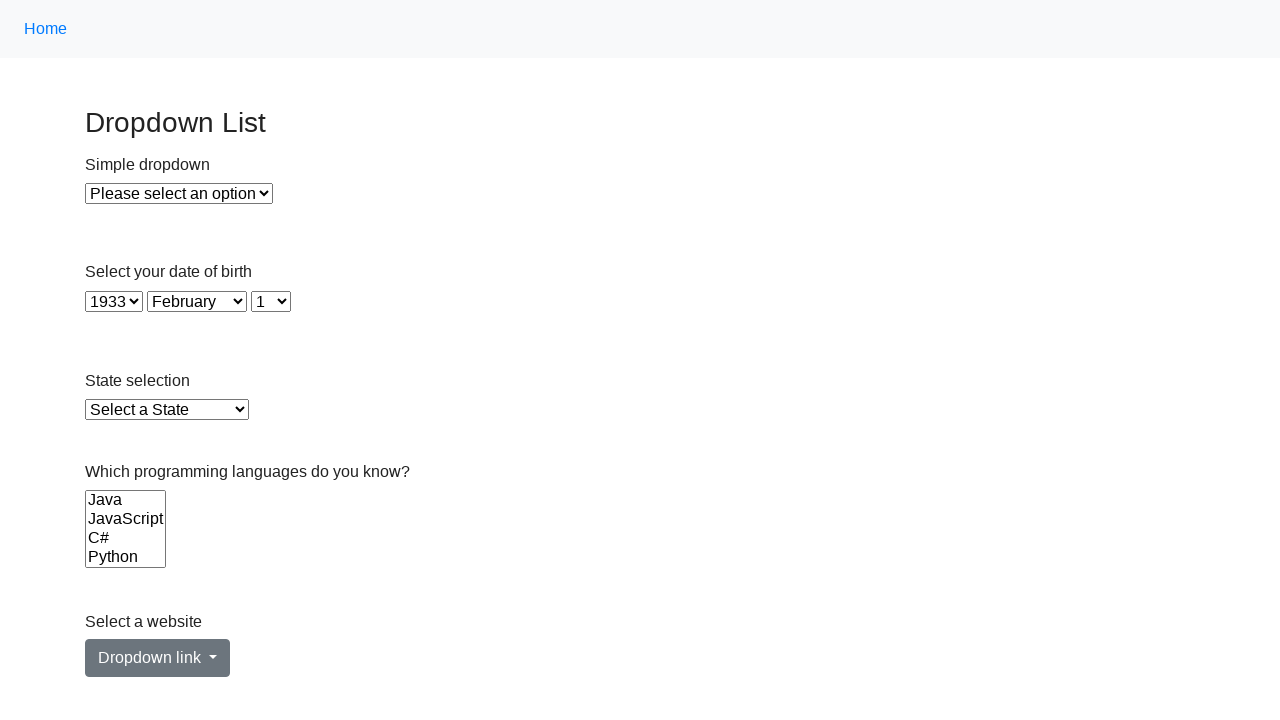

Selected month December (value 11) from month dropdown on select#month
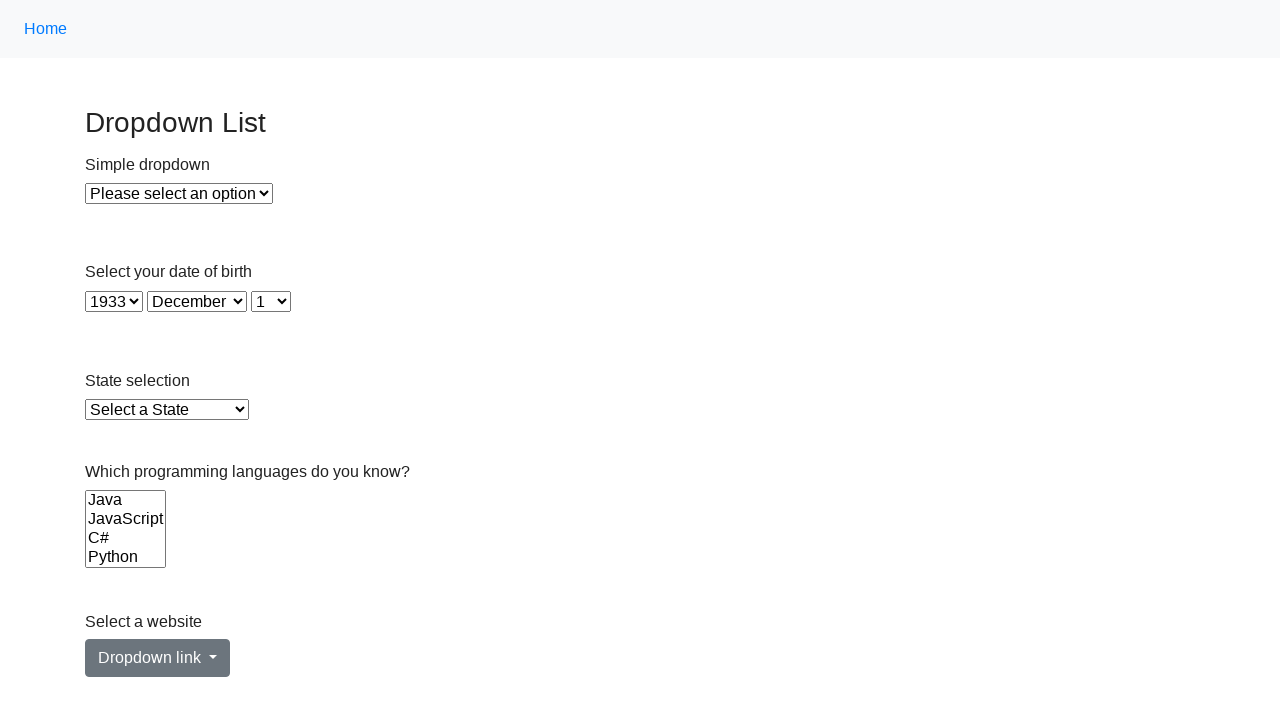

Selected day 1 from day dropdown using index 0 on select#day
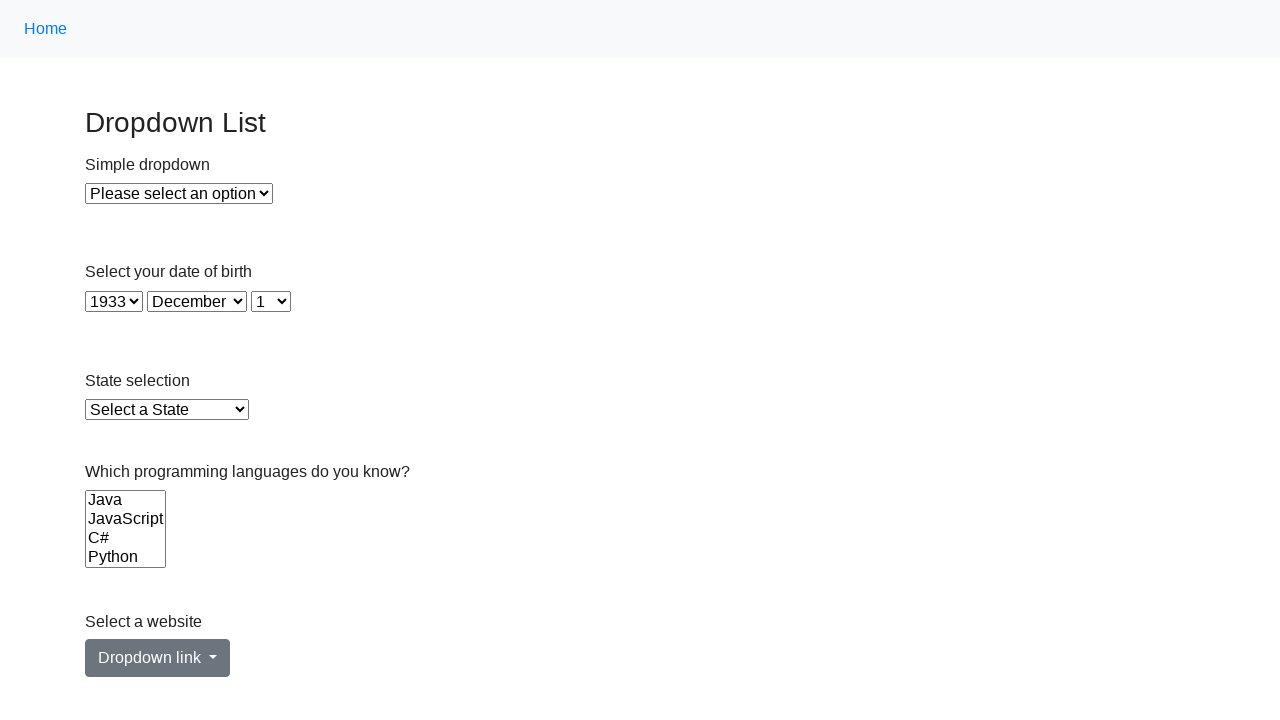

Verified year dropdown value is 1933
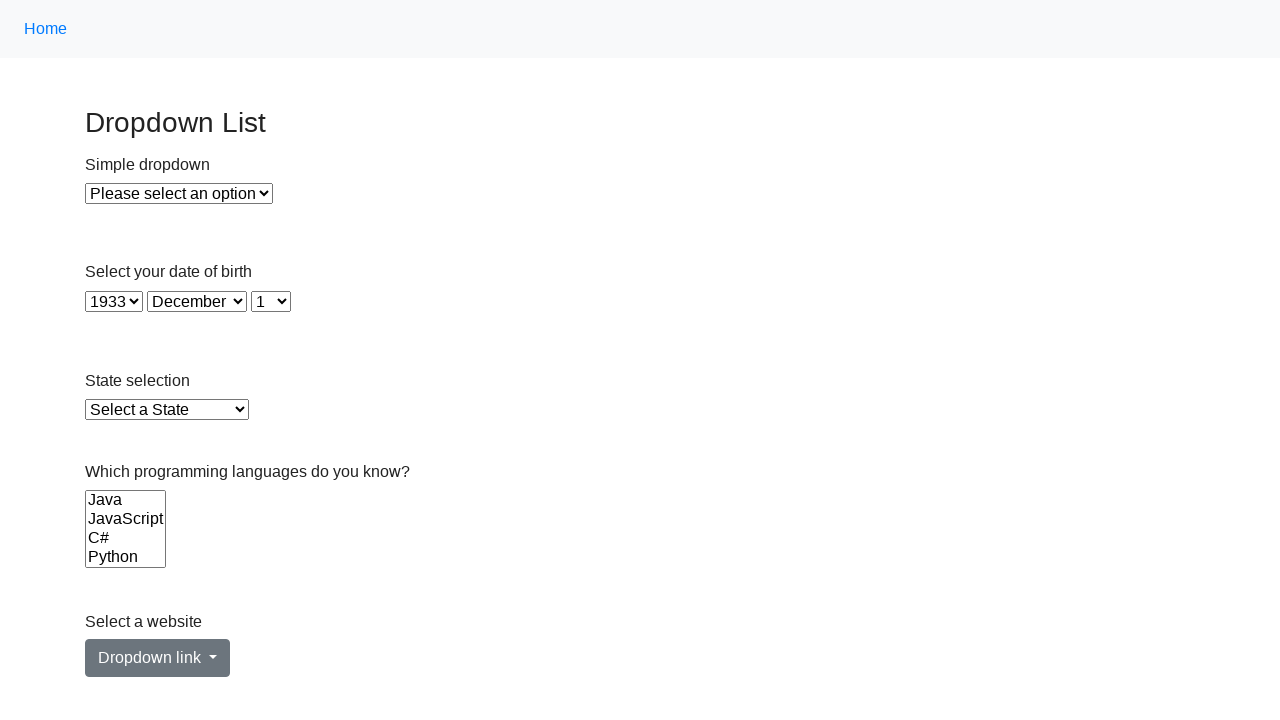

Verified month dropdown selected option is December
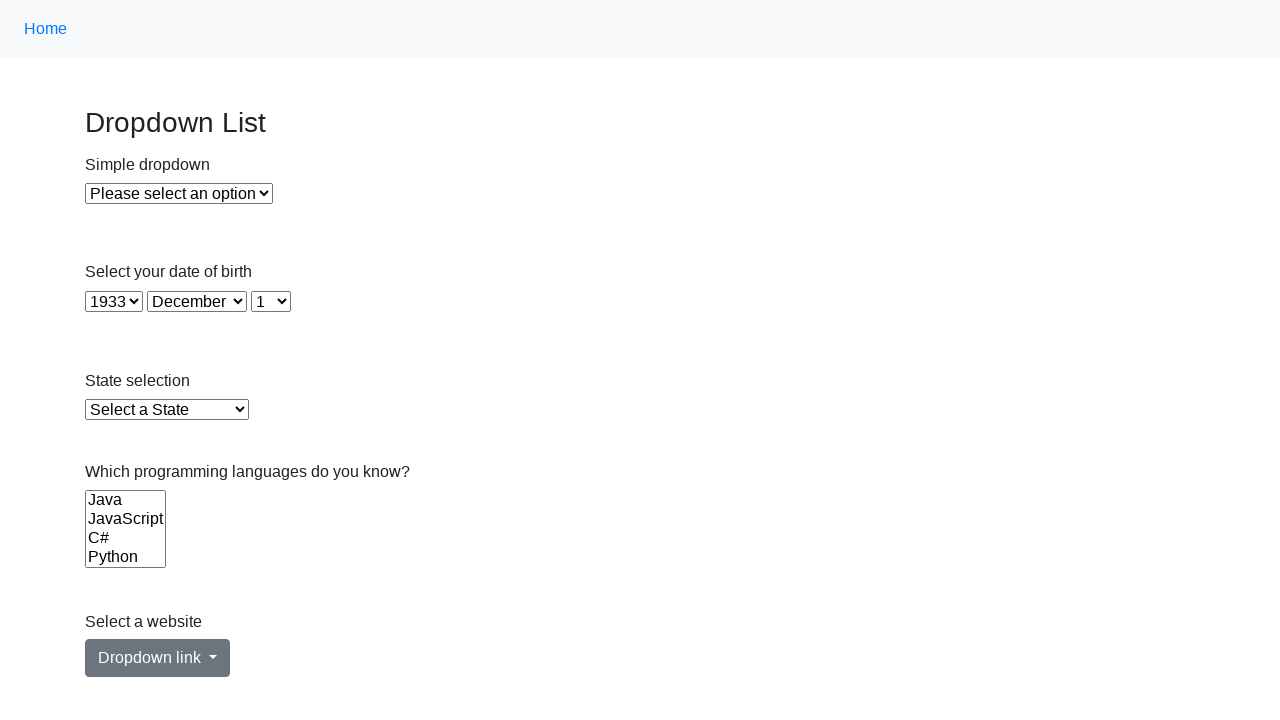

Verified day dropdown value is 1
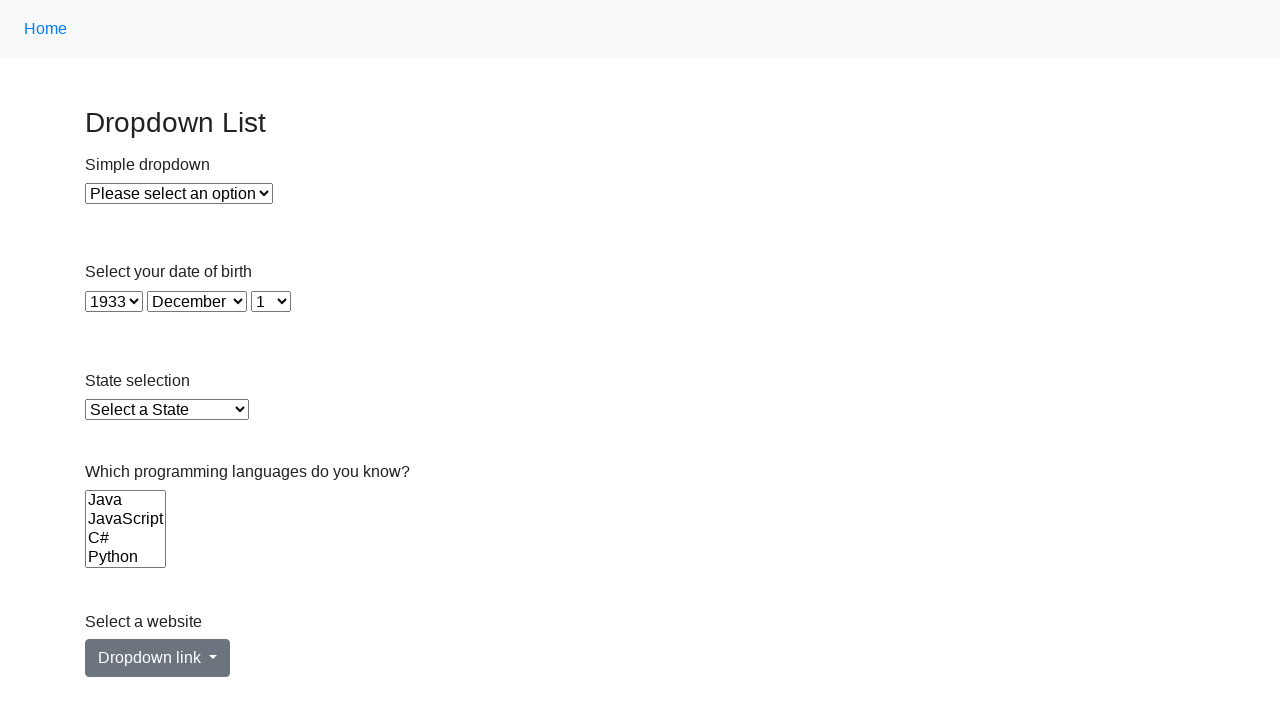

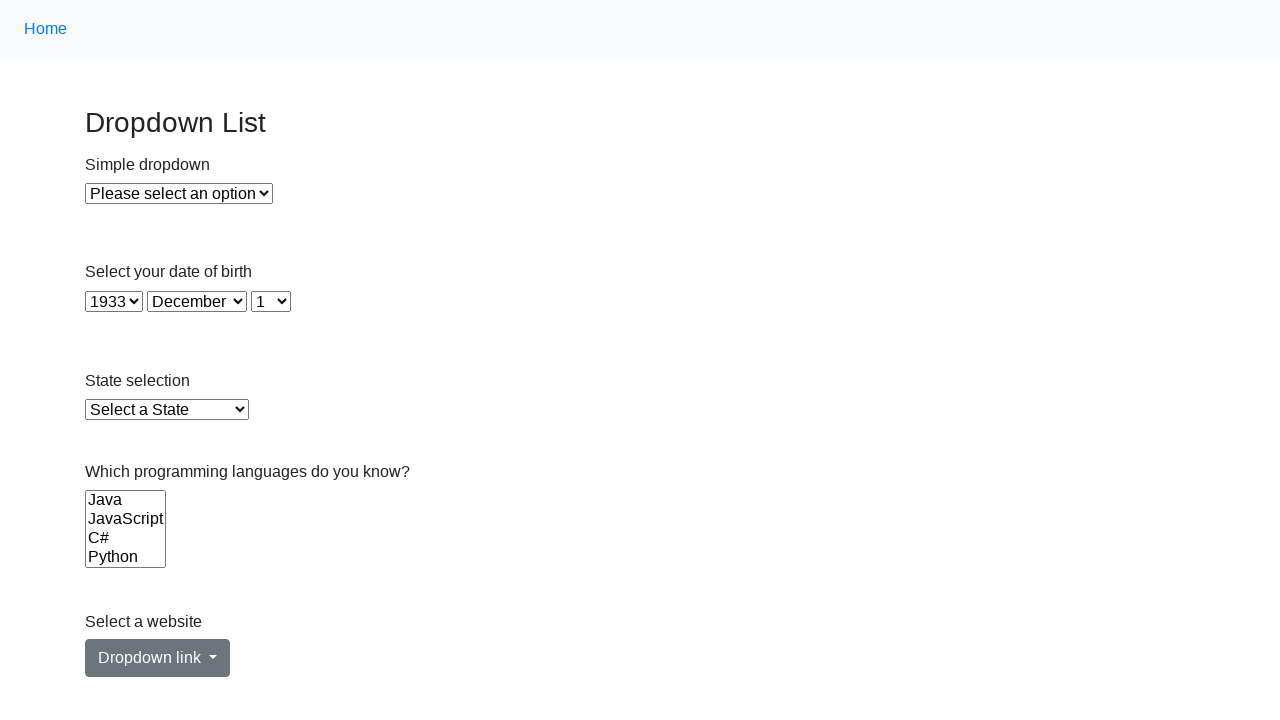